Tests alert popup handling by clicking a confirm button and accepting the alert dialog

Starting URL: https://selenium08.blogspot.com/2019/07/alert-test.html

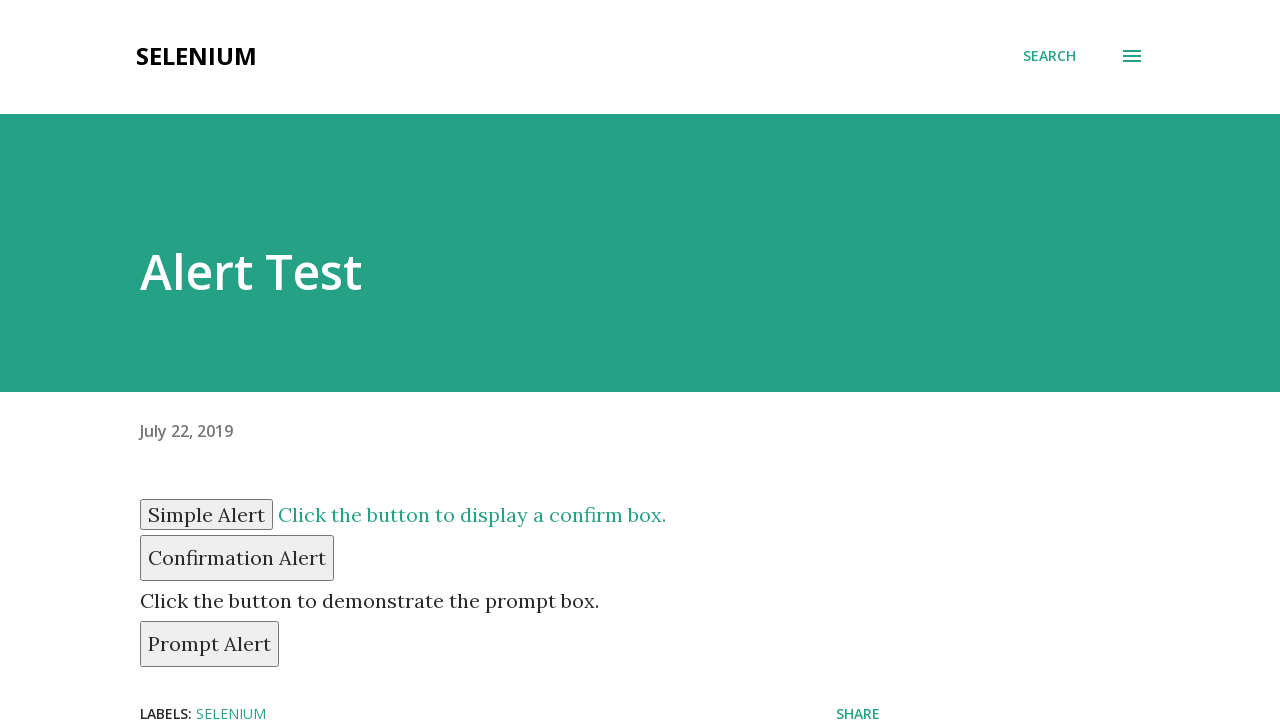

Navigated to alert test page
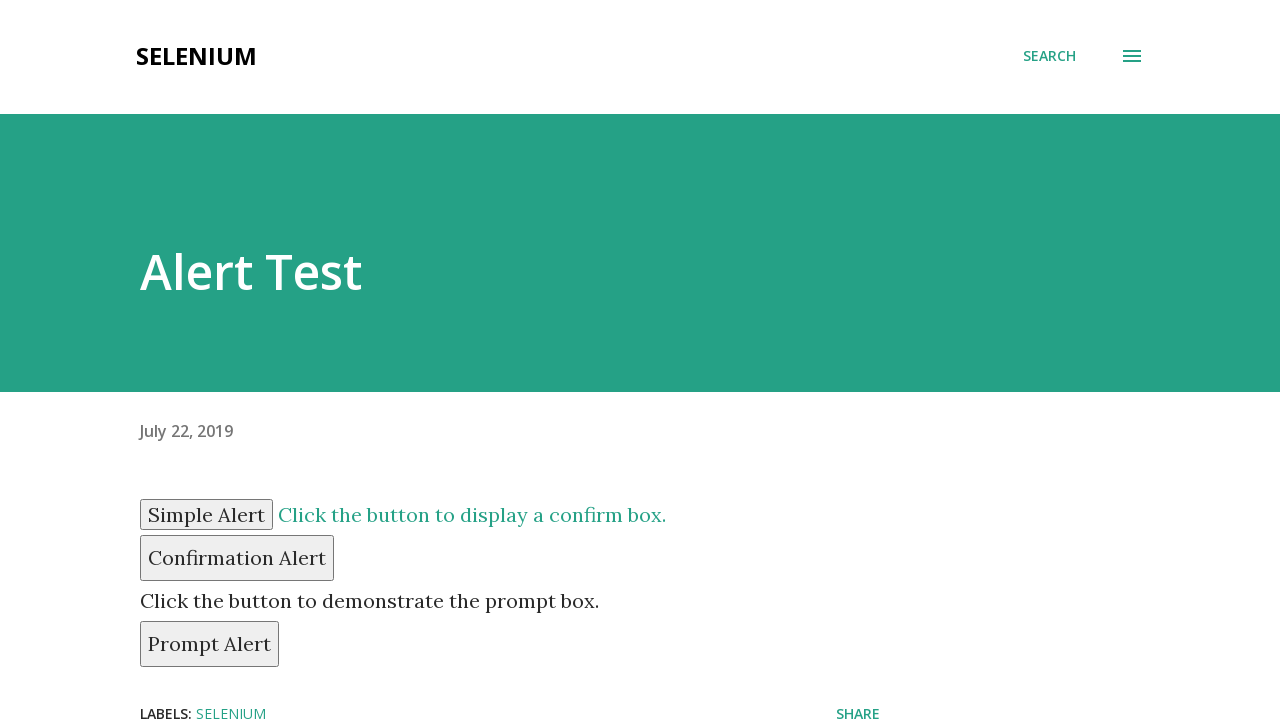

Clicked confirm button to trigger alert at (237, 558) on #confirm
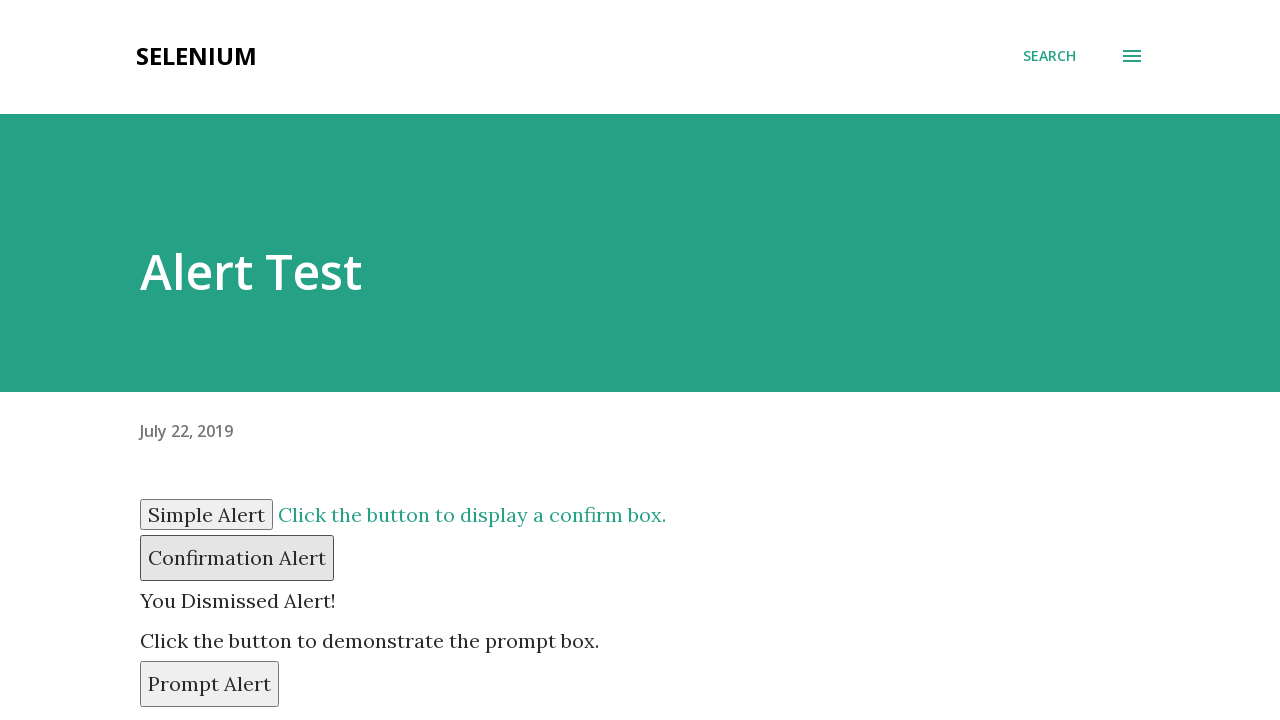

Alert dialog accepted
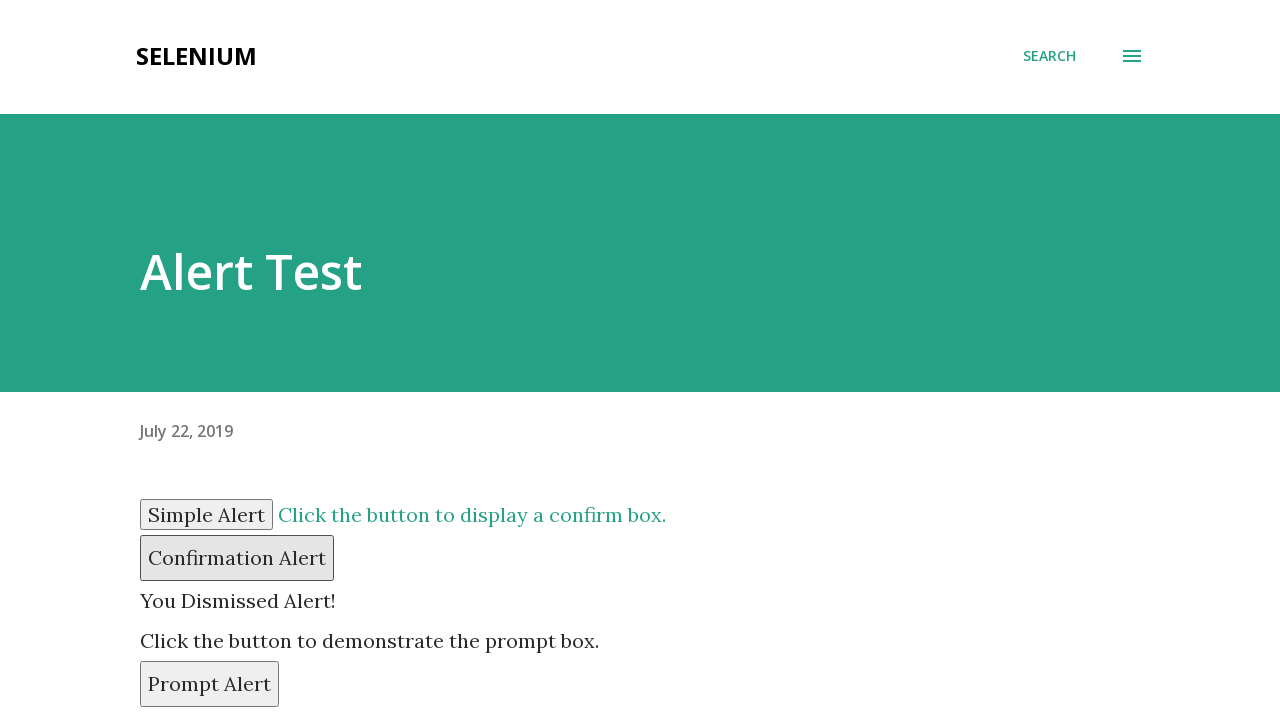

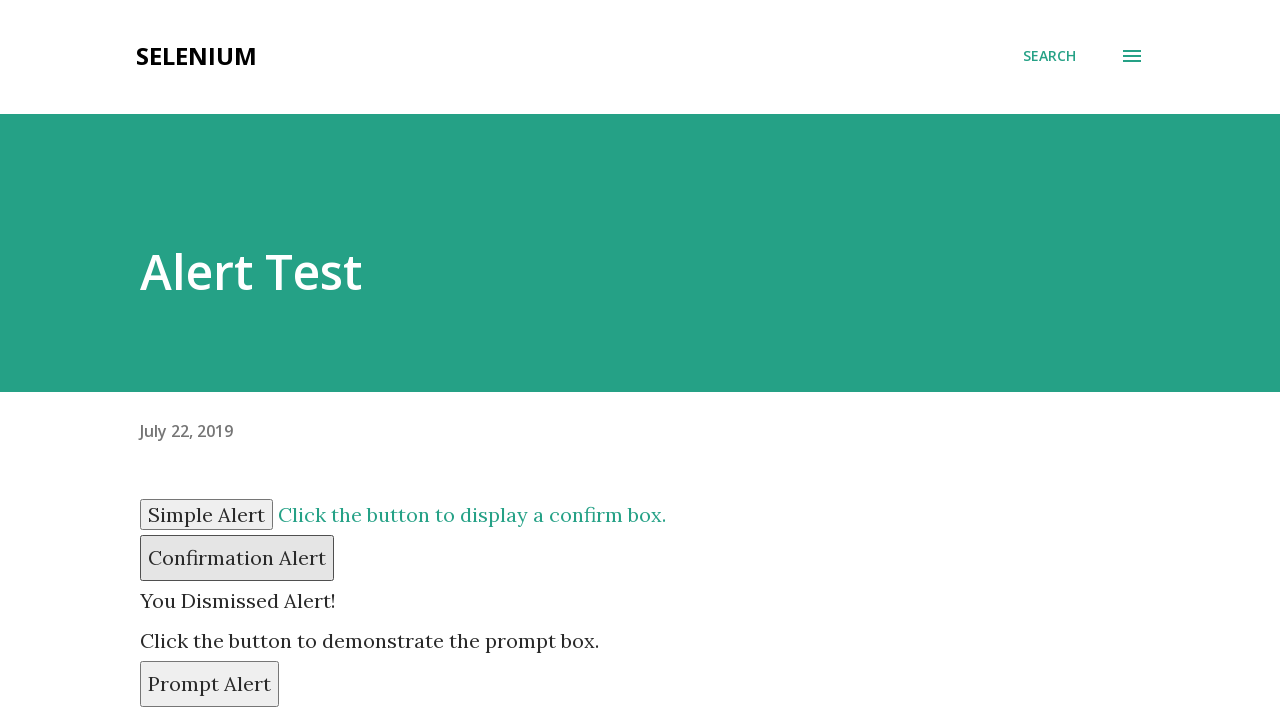